Tests that the loading spinner appears after clicking the Start button

Starting URL: https://the-internet.herokuapp.com/

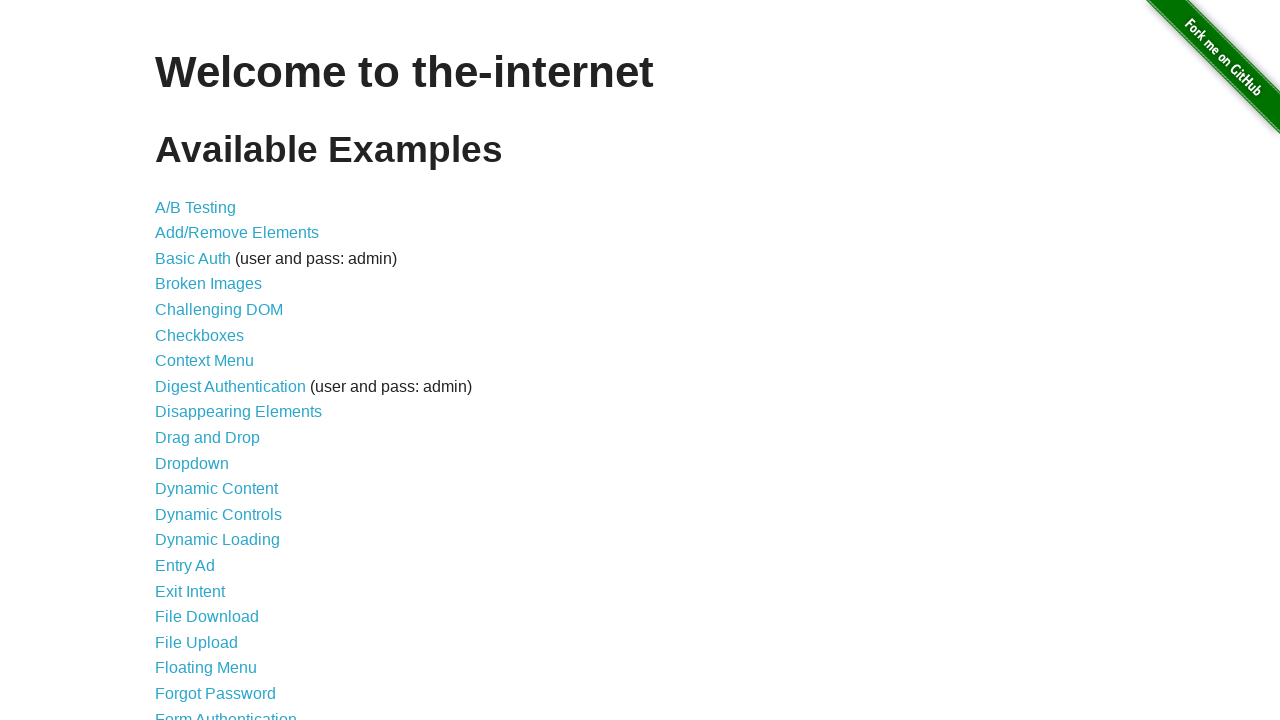

Clicked on dynamic loading page link at (218, 540) on a[href='/dynamic_loading']
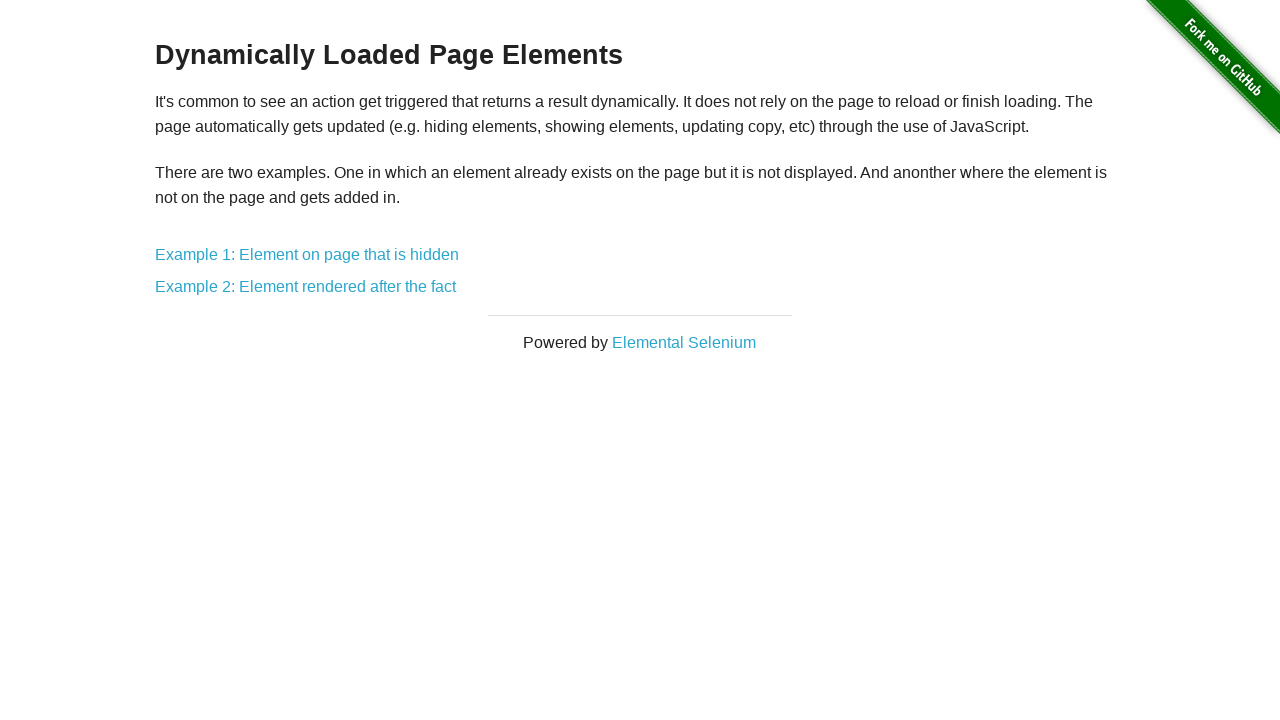

Clicked on Example 1 link at (307, 255) on a[href='/dynamic_loading/1']
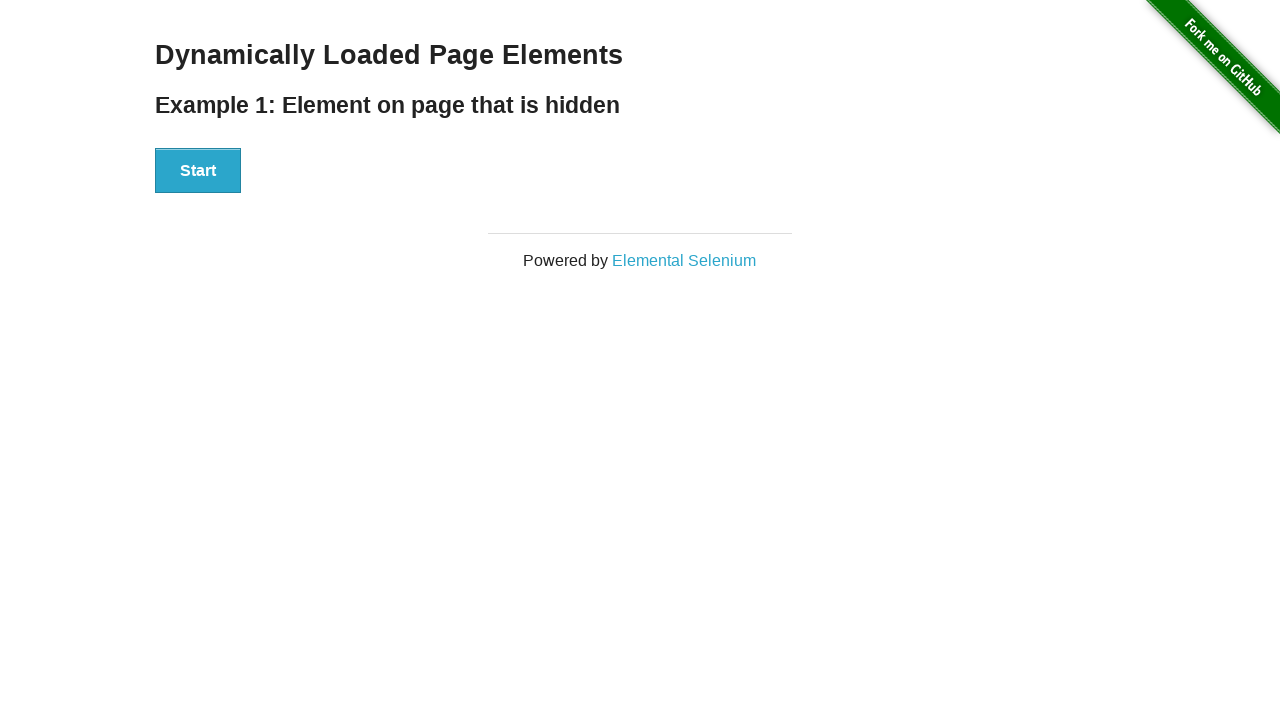

Clicked Start button at (198, 171) on #start button
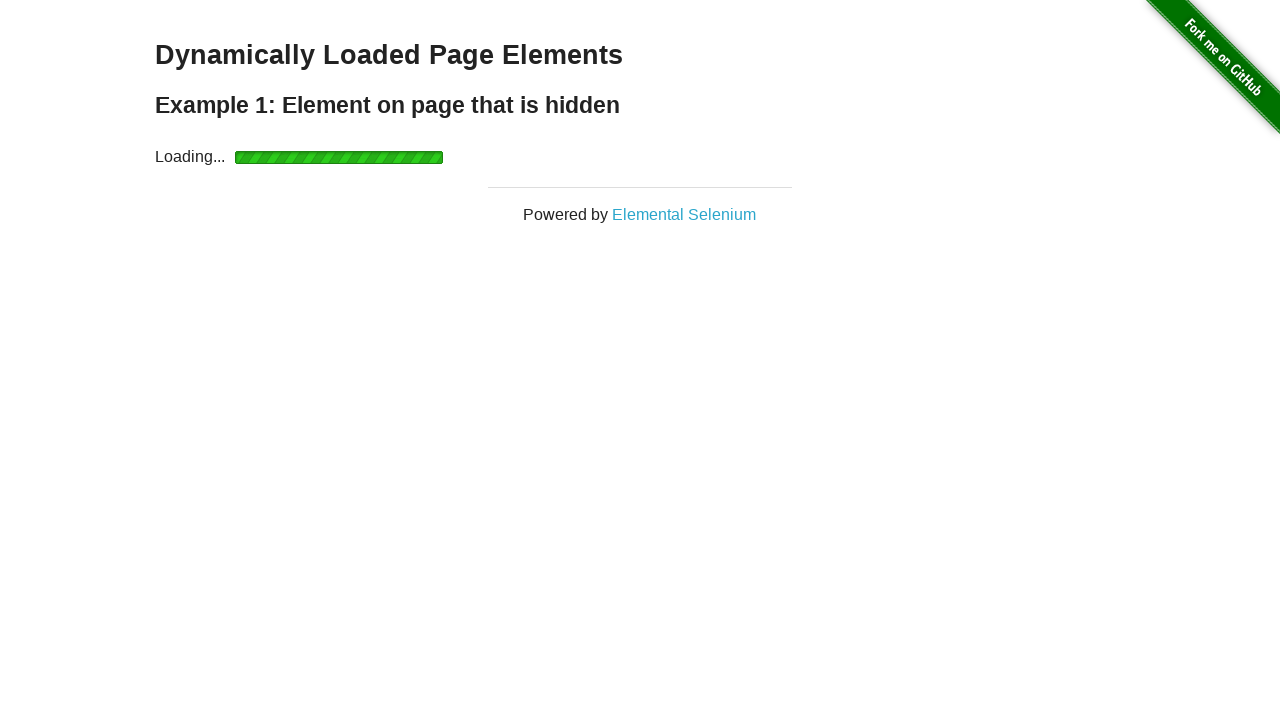

Loading spinner appeared and became visible
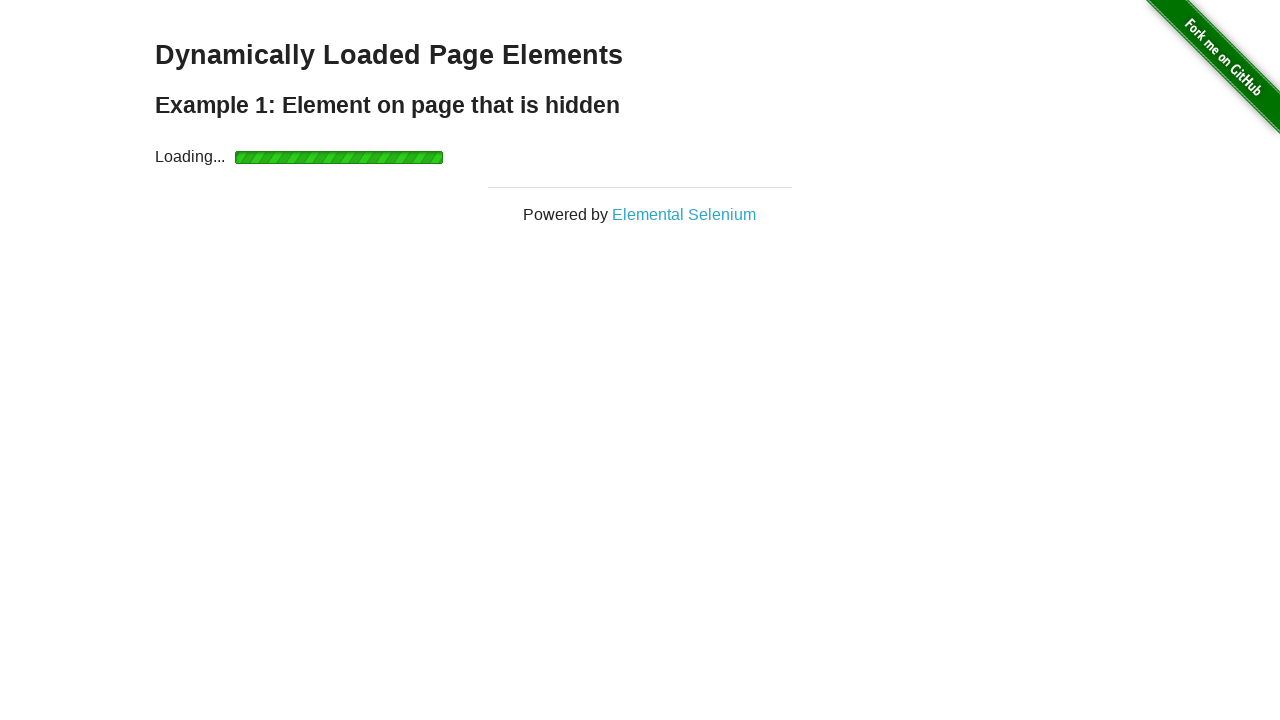

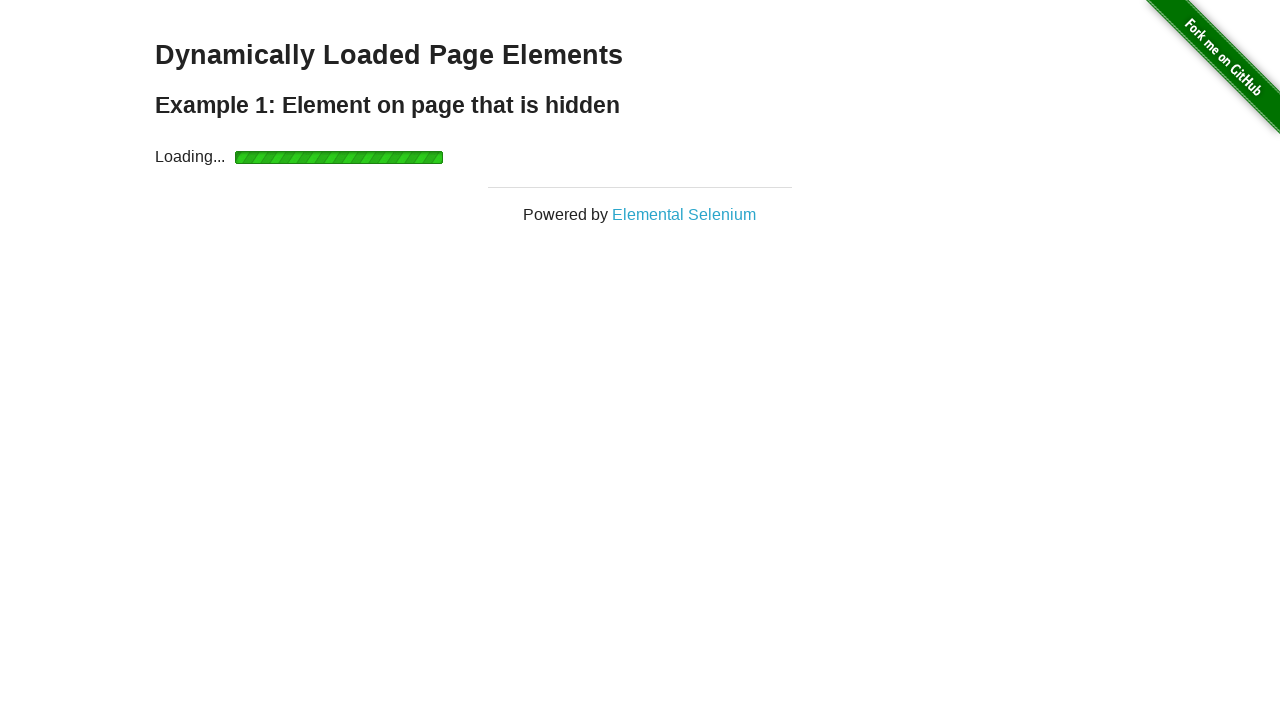